Tests dynamic loading functionality by clicking the Start button to initiate loading of a hidden element, then waits for and verifies that "Hello World!" text appears on the page.

Starting URL: https://the-internet.herokuapp.com/dynamic_loading/1

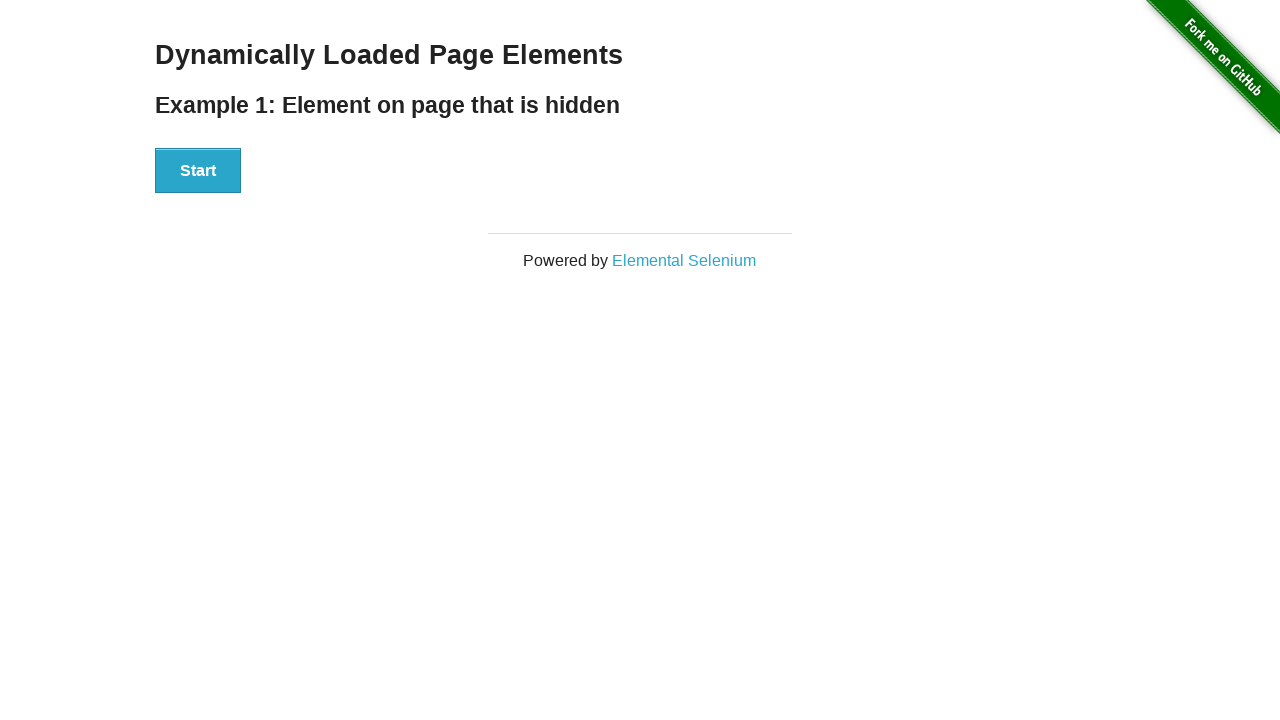

Clicked the Start button to initiate dynamic loading at (198, 171) on xpath=//button[text()='Start']
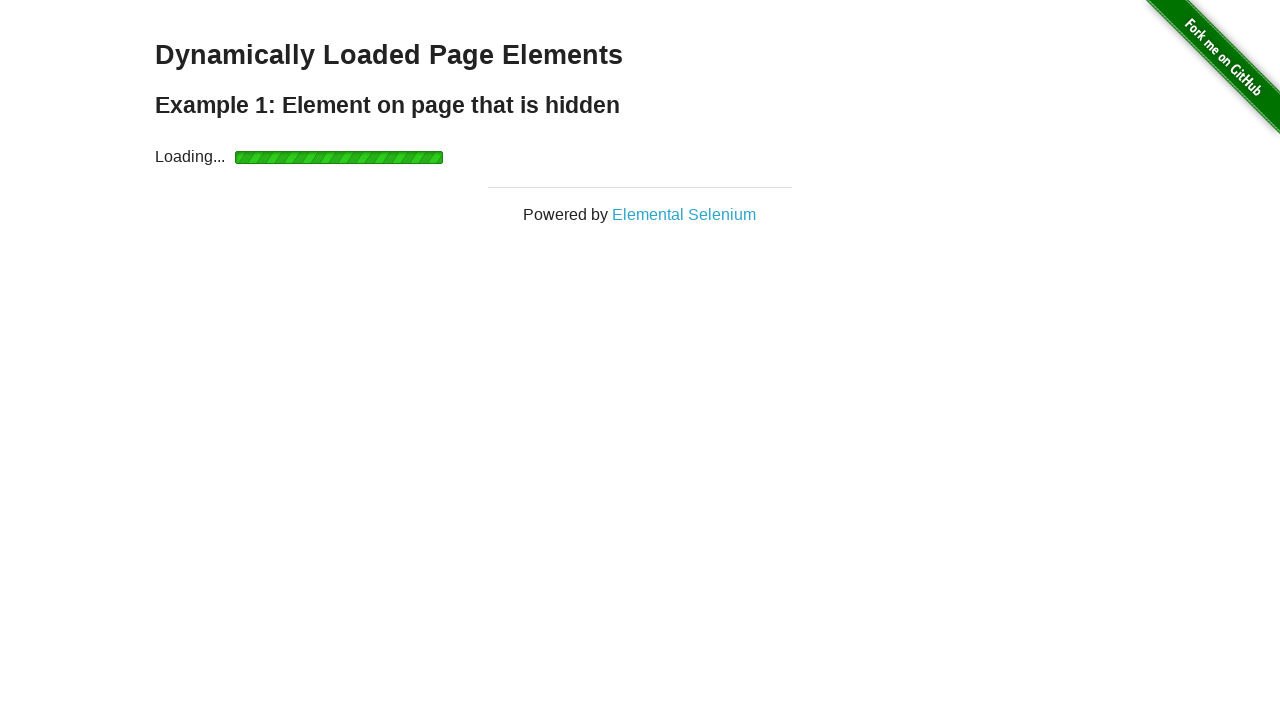

Waited for the hidden element to load and become visible
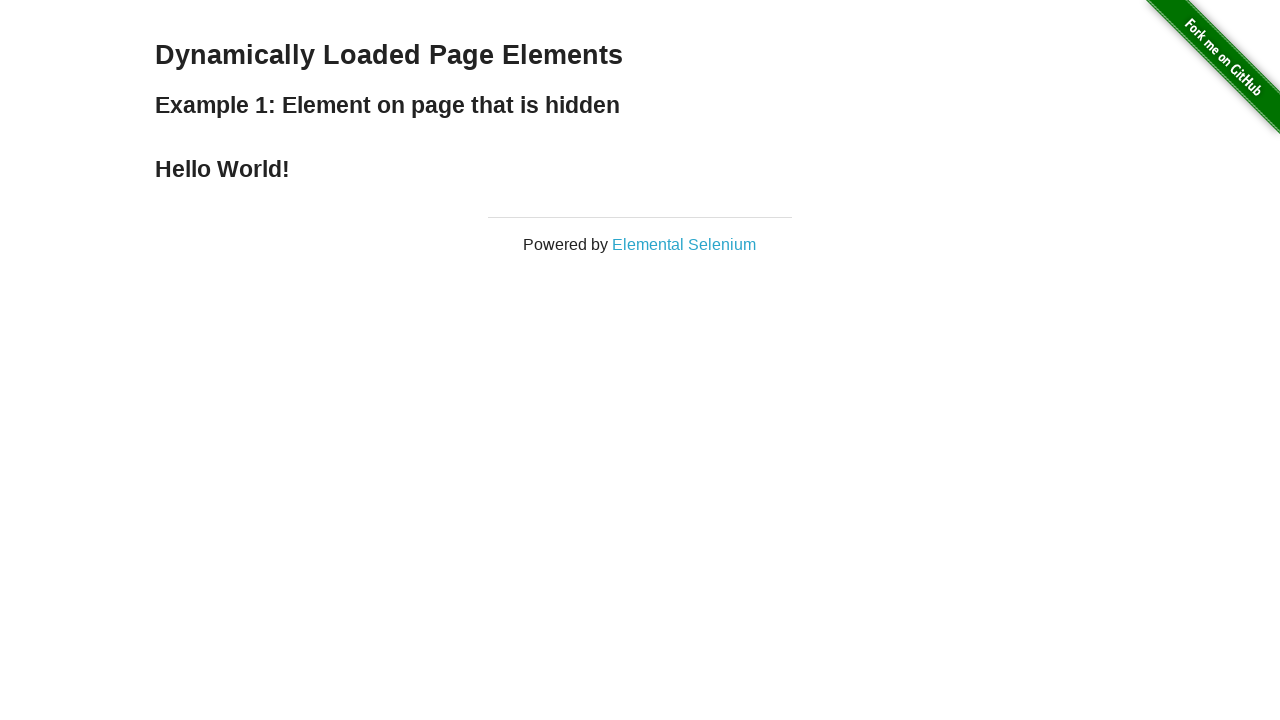

Located the finish element
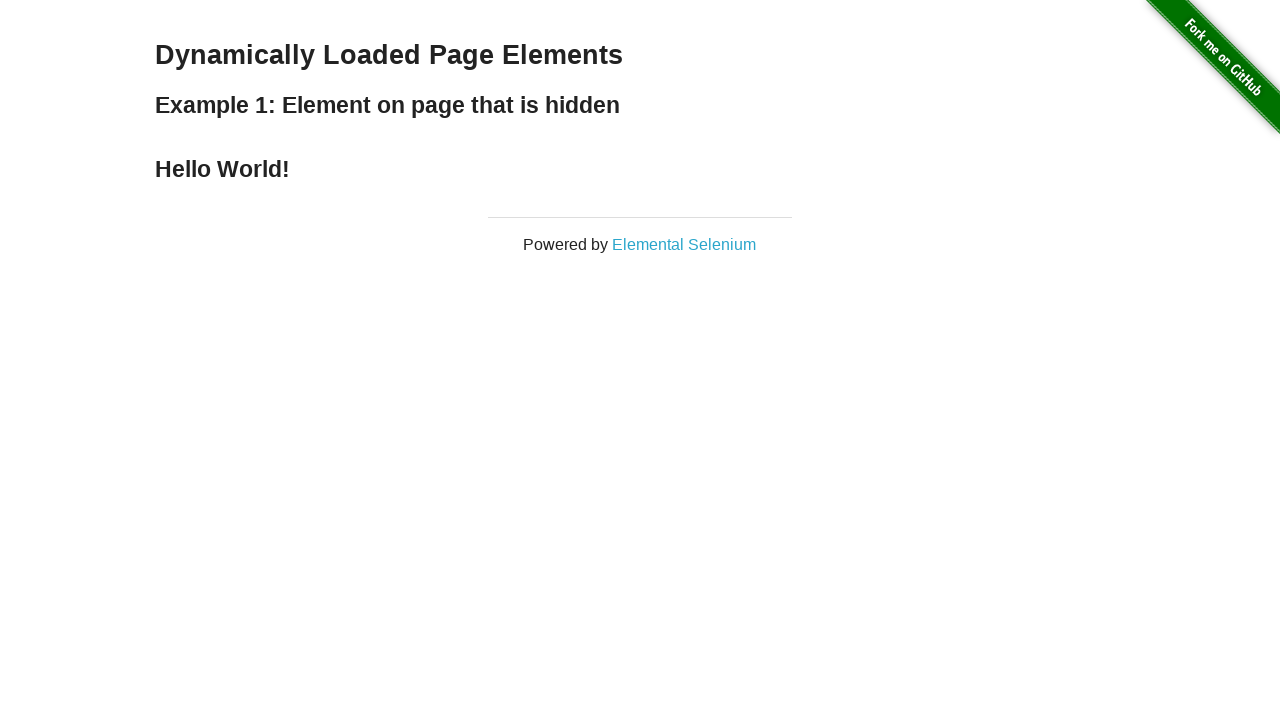

Verified that the finish element is visible
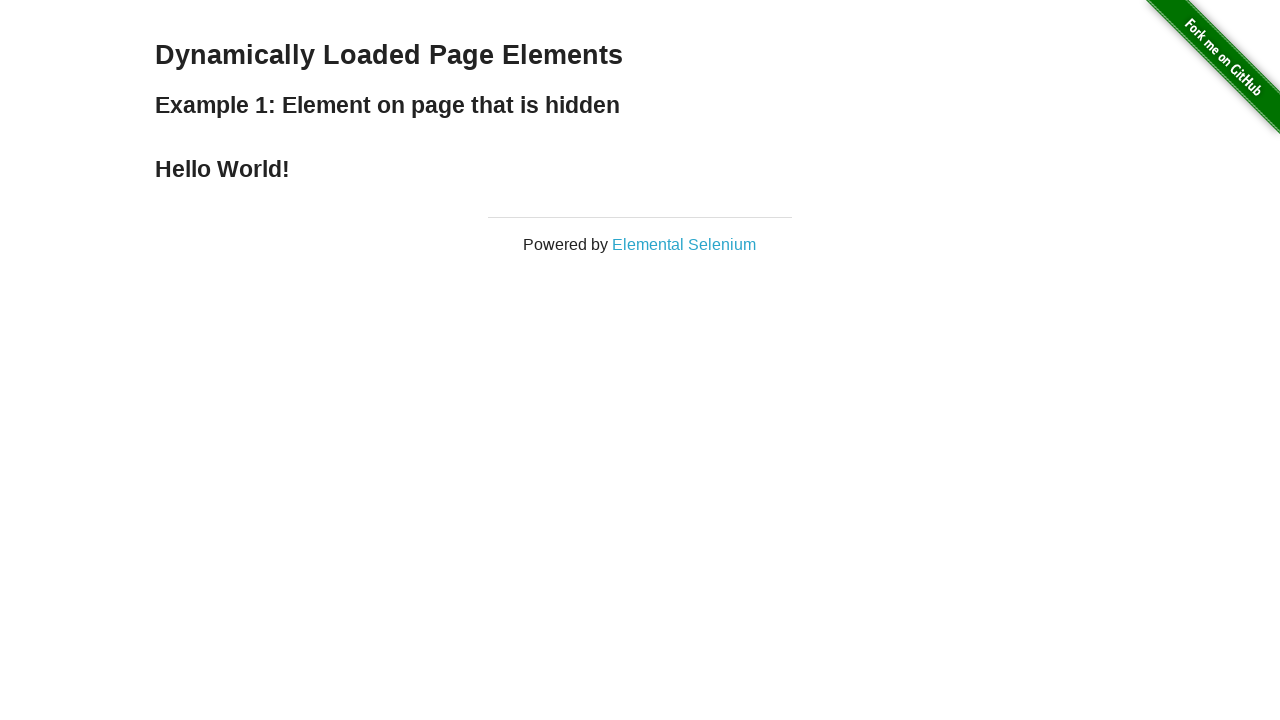

Verified that 'Hello World!' text is present in the finish element
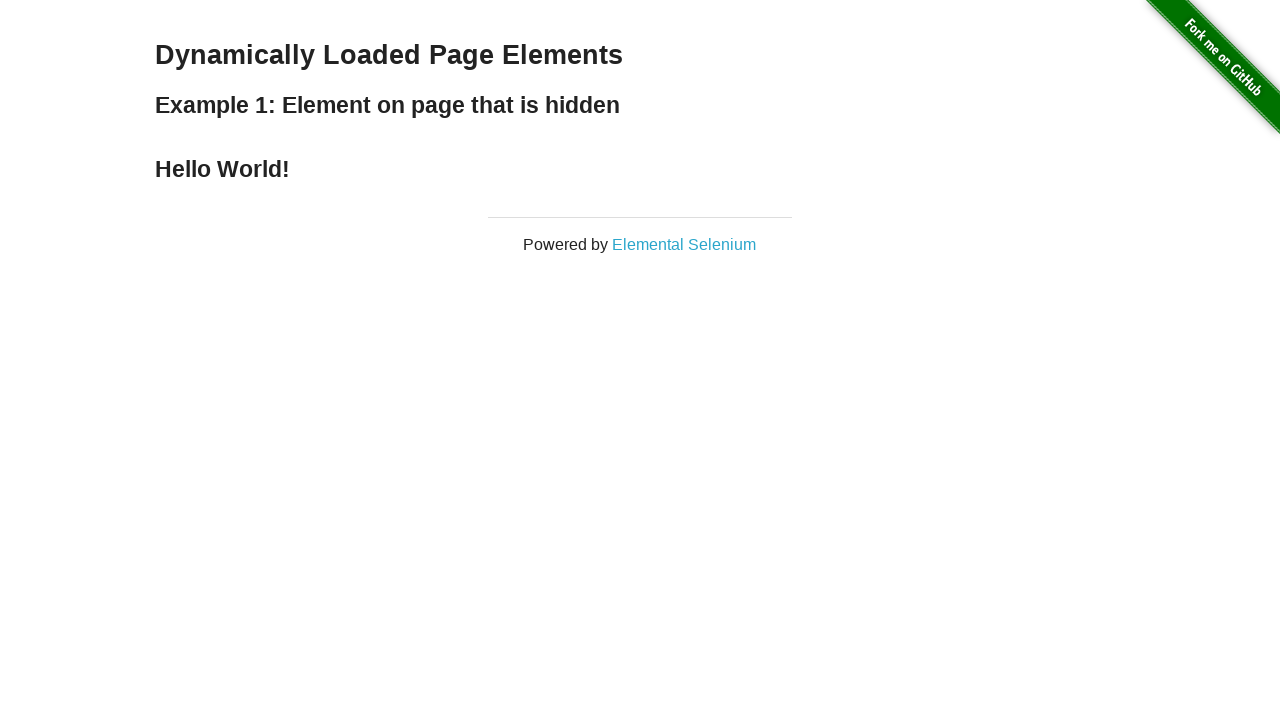

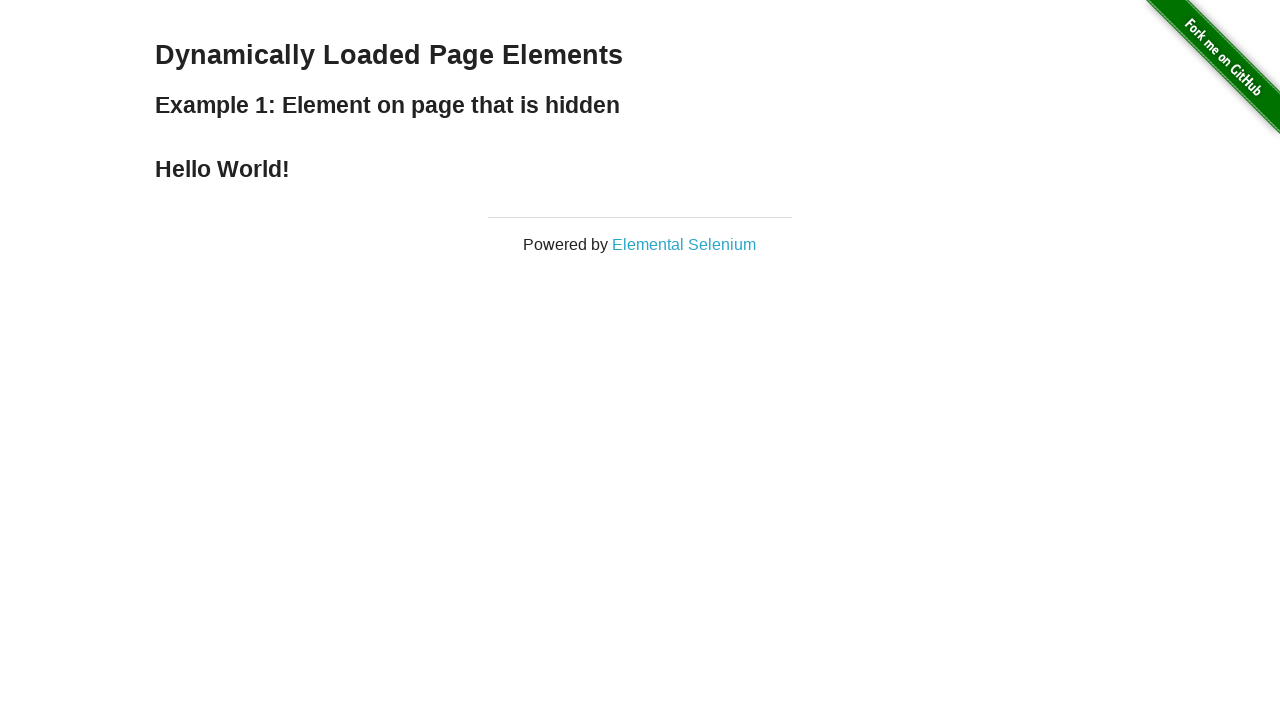